Tests a calculator application by clearing previous result and performing addition (3+7)

Starting URL: http://only-testing-blog.blogspot.in/2014/04/calc.html

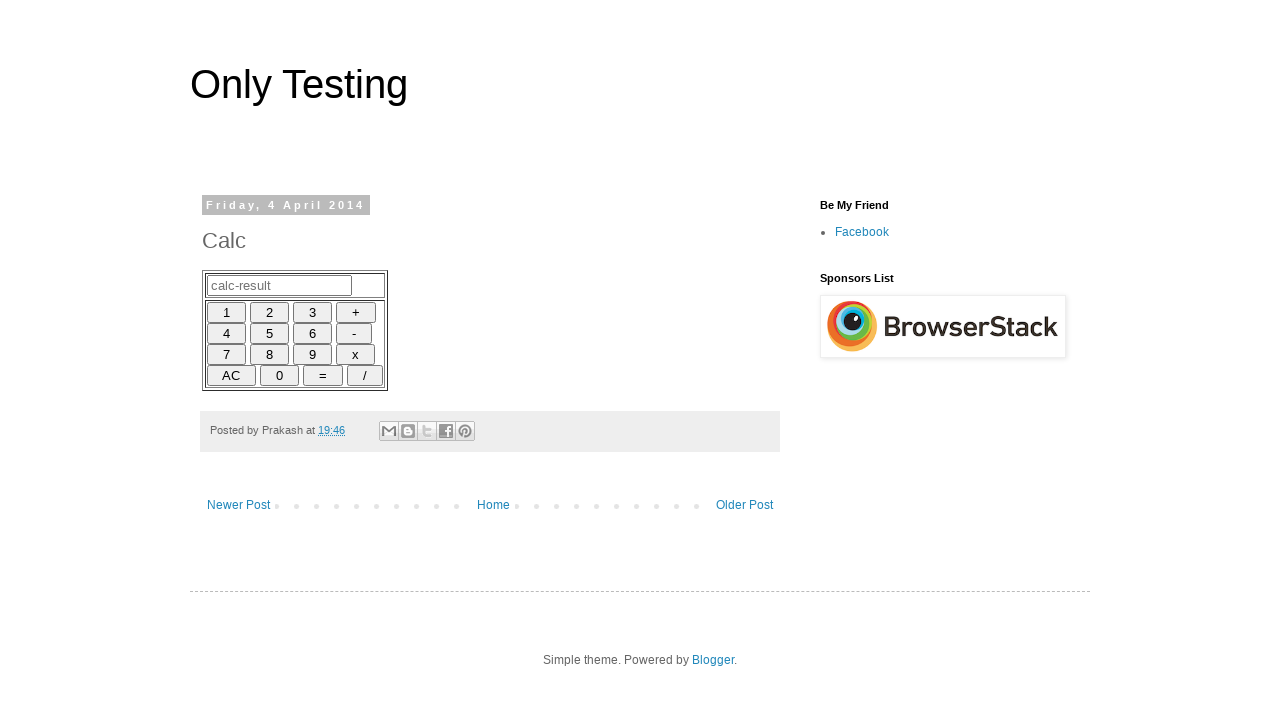

Cleared the result box from previous calculation on //input[@id='Resultbox']
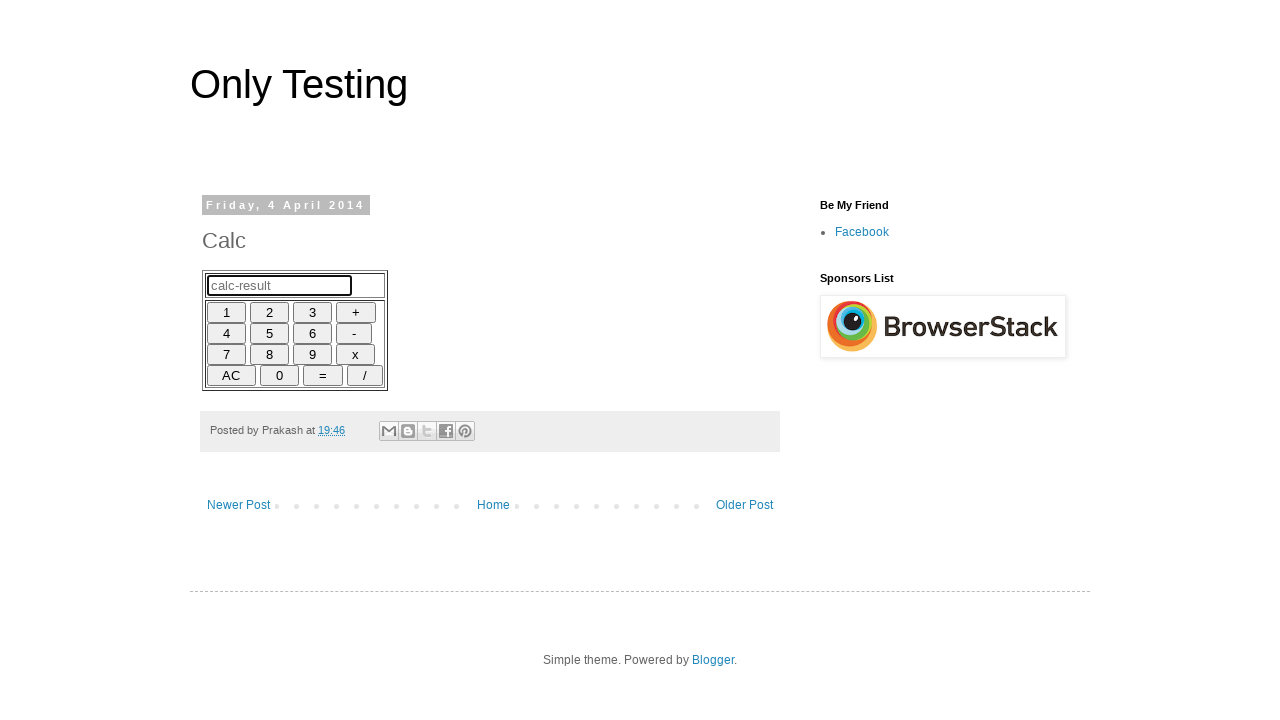

Clicked number 3 at (312, 312) on xpath=//input[@id='3']
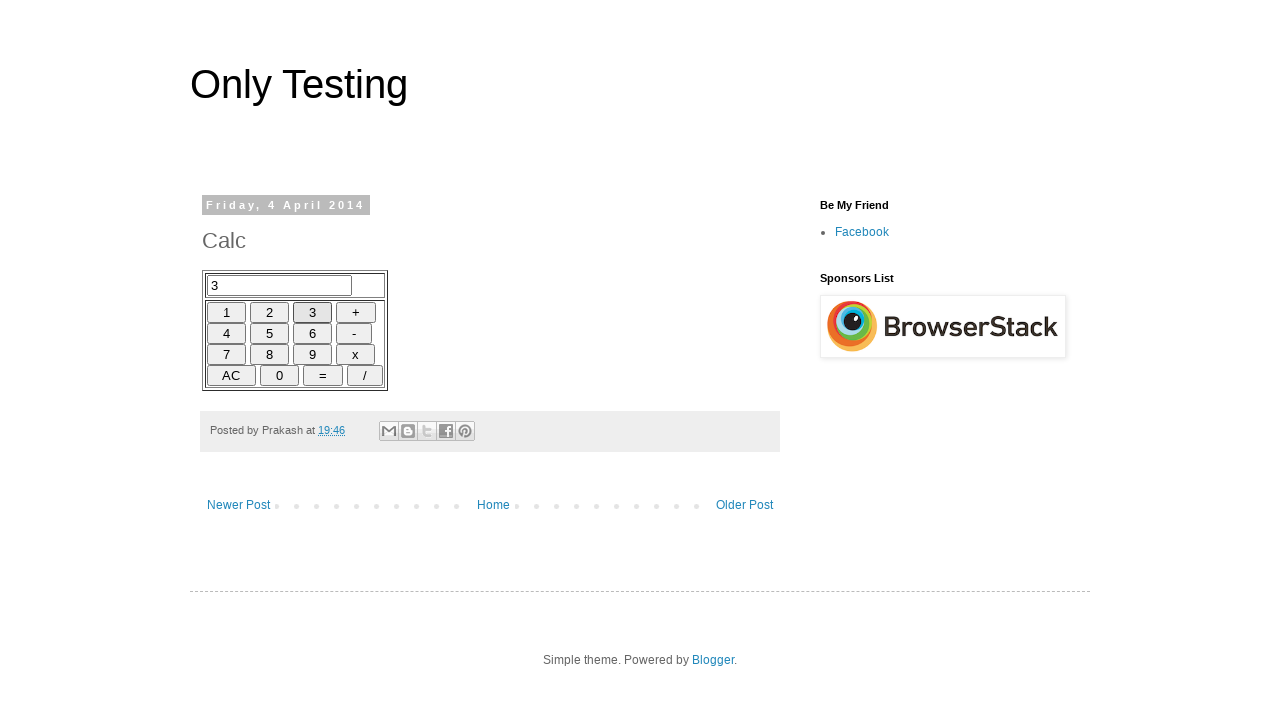

Clicked plus operator at (356, 312) on xpath=//input[@id='plus']
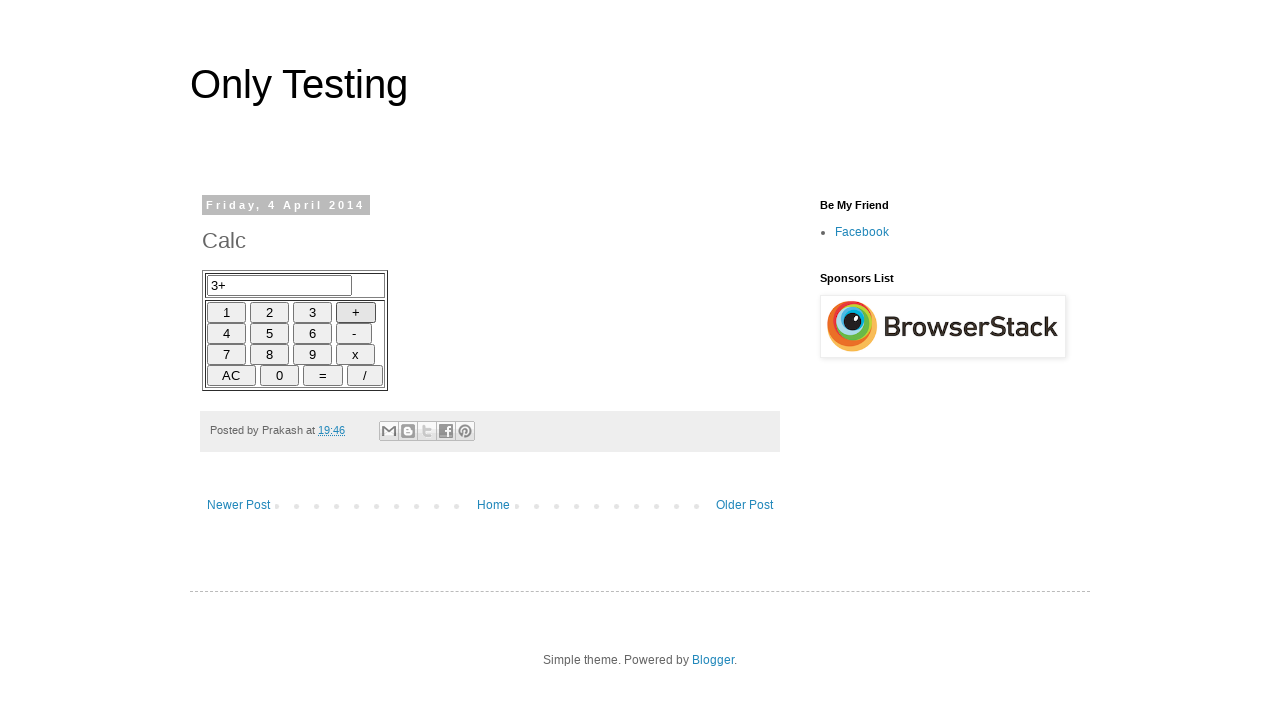

Clicked number 7 at (226, 354) on xpath=//input[@id='7']
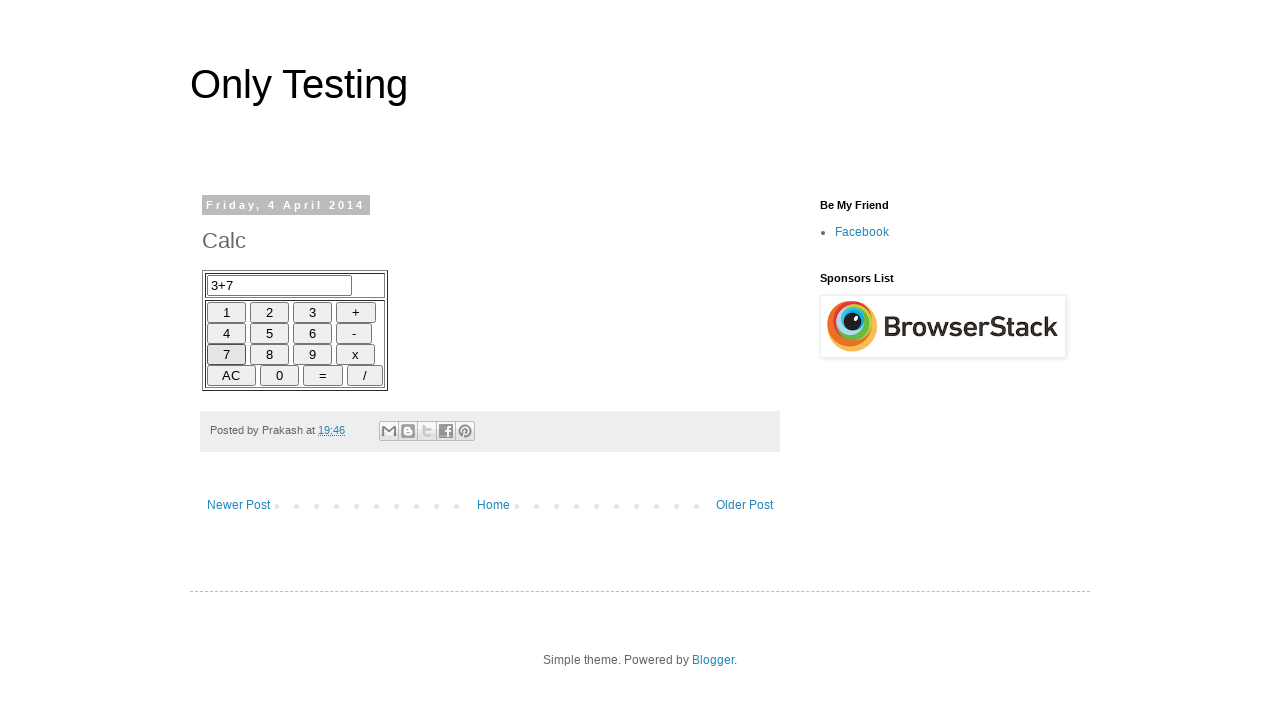

Clicked equals button to calculate result at (323, 375) on xpath=//input[@id='equals']
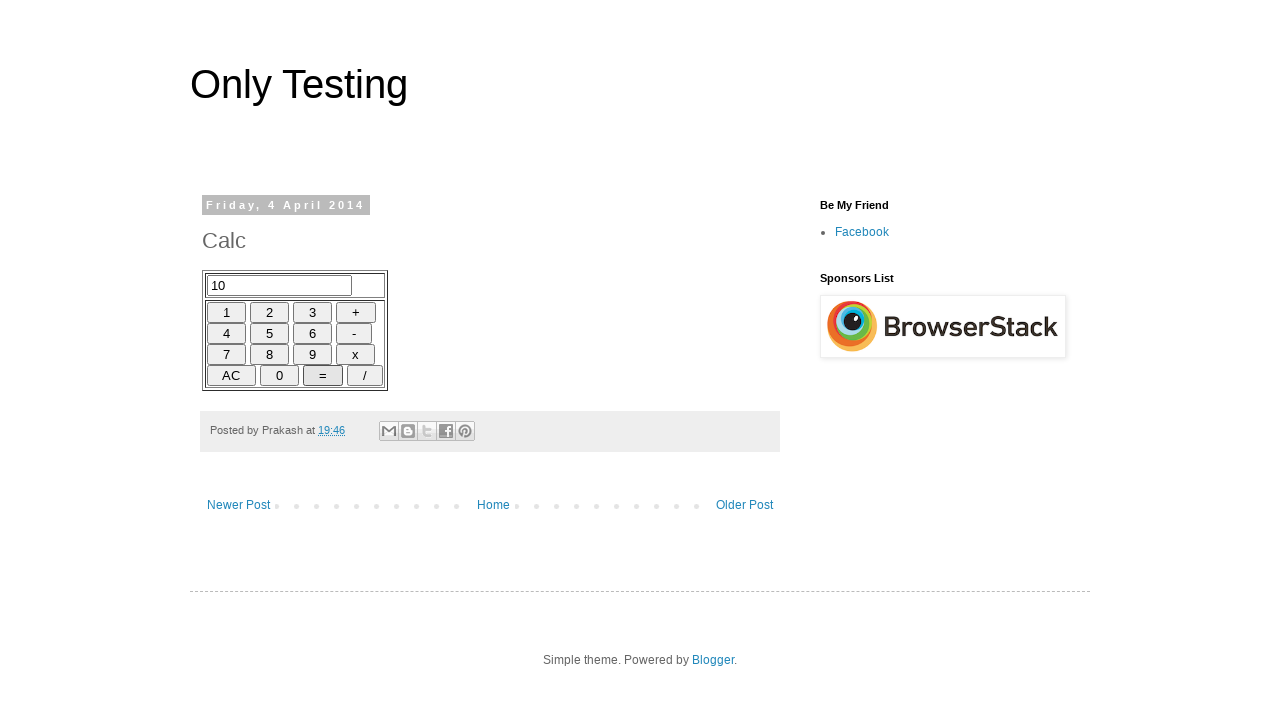

Retrieved result value: 
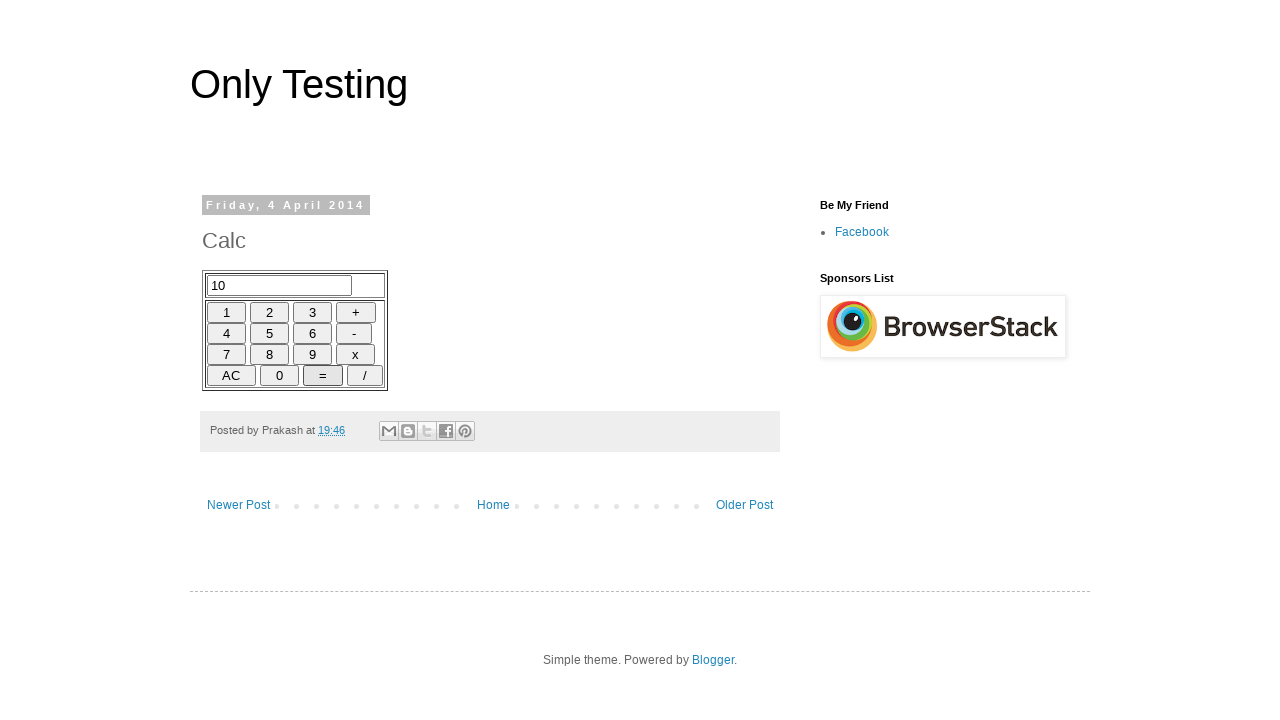

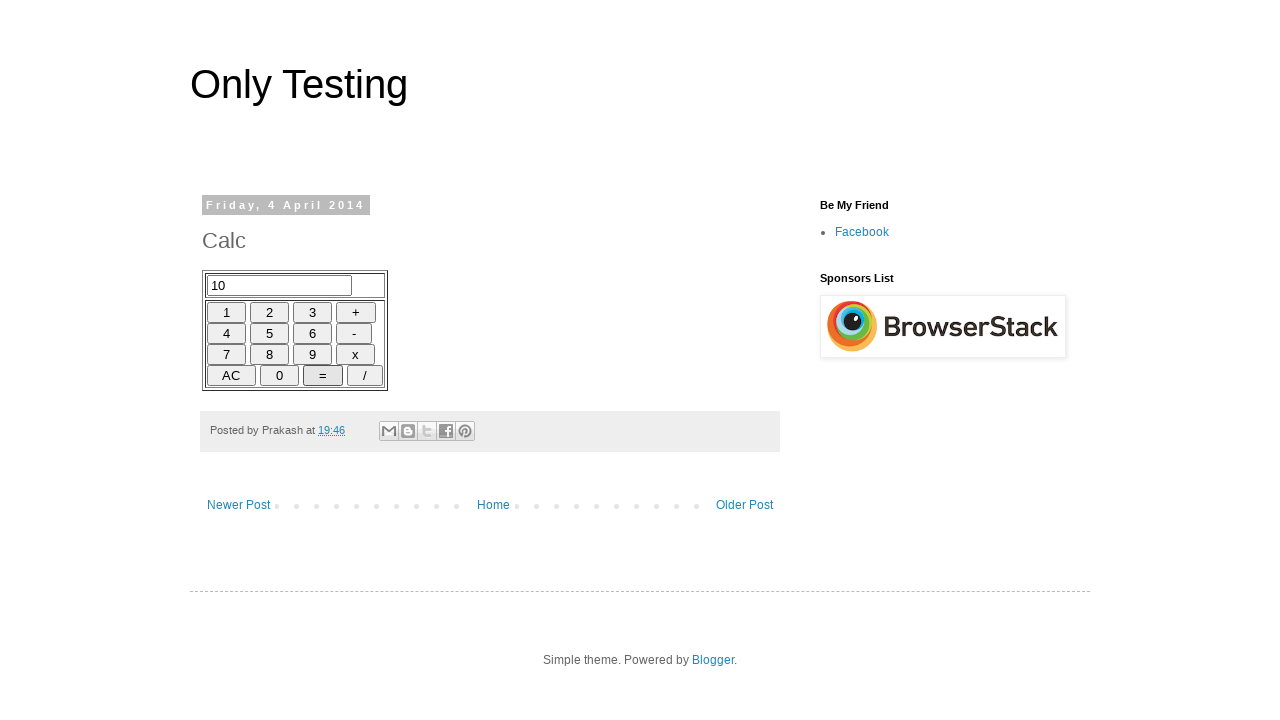